Tests the Selectable feature by clicking on Selectable menu and selecting multiple list items

Starting URL: https://demoqa.com/interaction

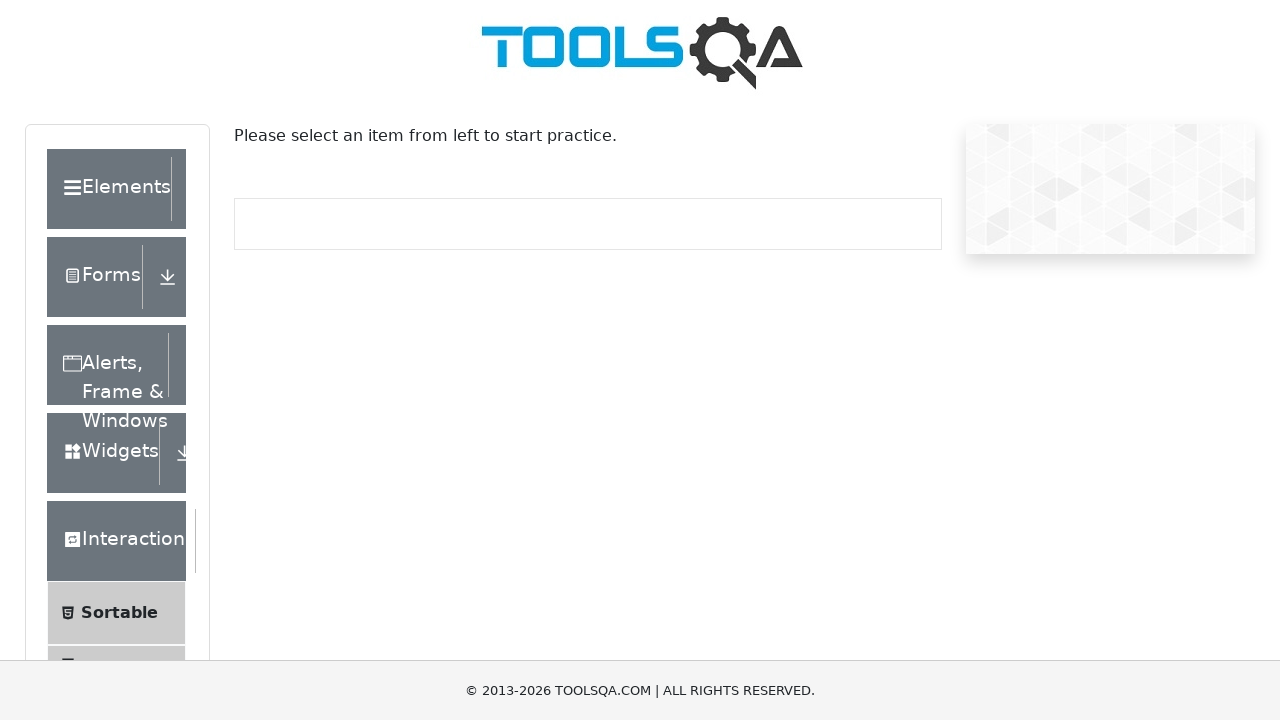

Clicked on Selectable menu item at (112, 360) on xpath=//span[text()='Selectable']
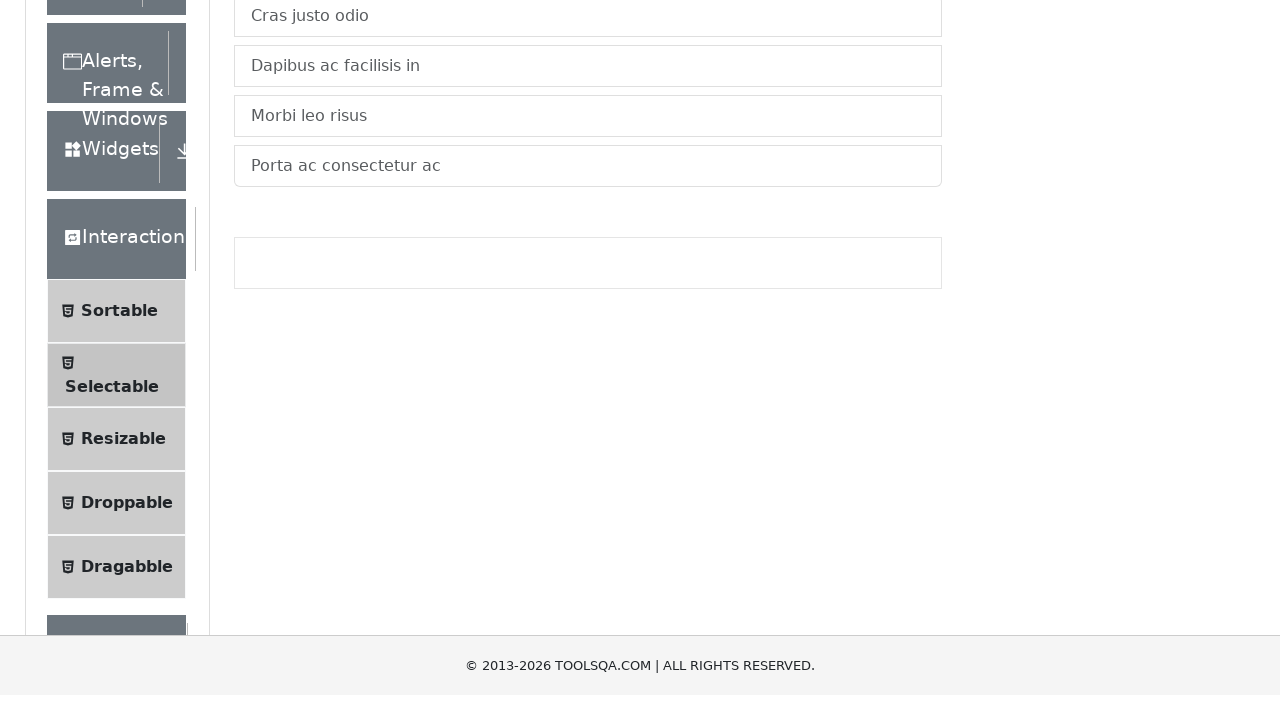

Selected first list item 'Cras justo odio' at (588, 318) on xpath=//li[text()='Cras justo odio']
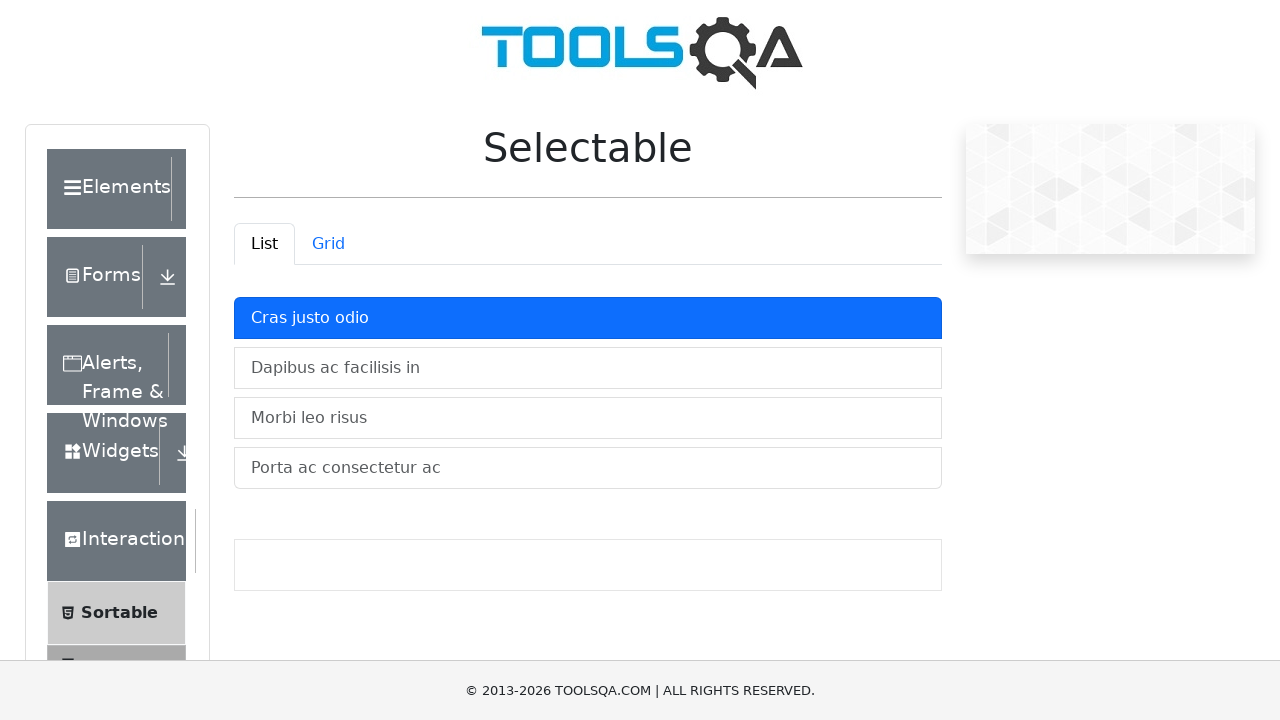

Selected second list item 'Dapibus ac facilisis in' at (588, 368) on xpath=//li[text()='Dapibus ac facilisis in']
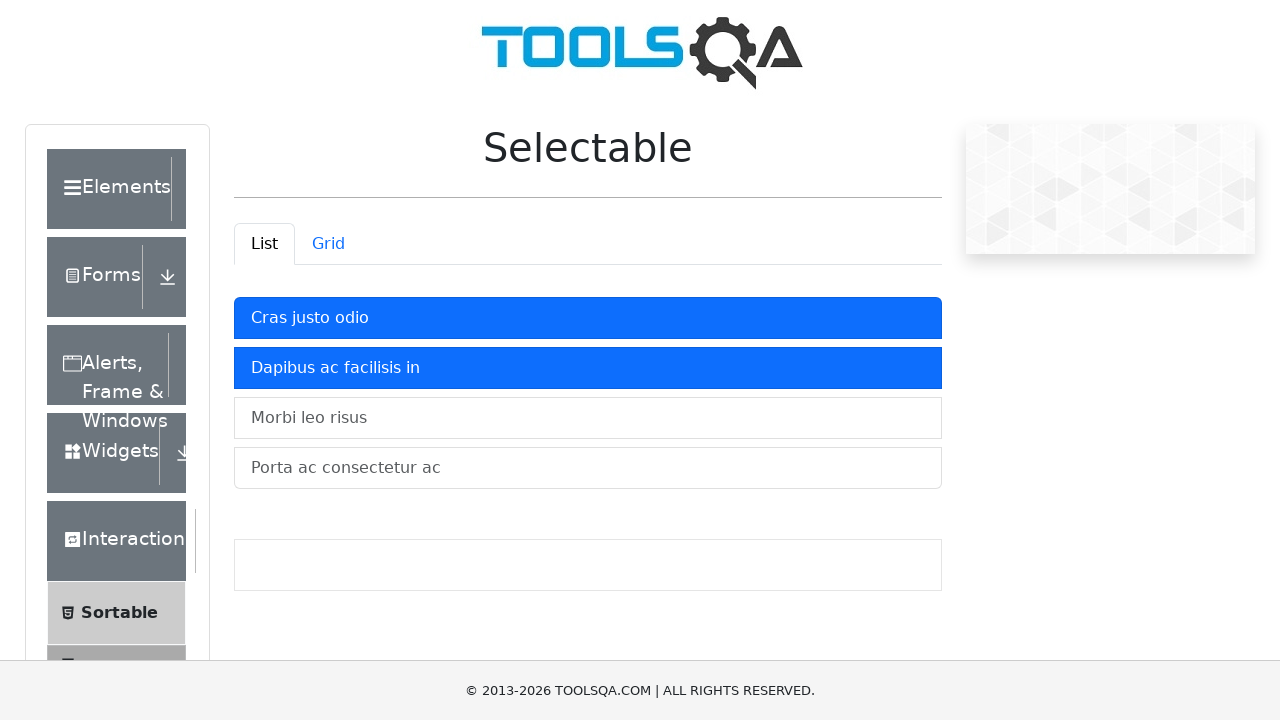

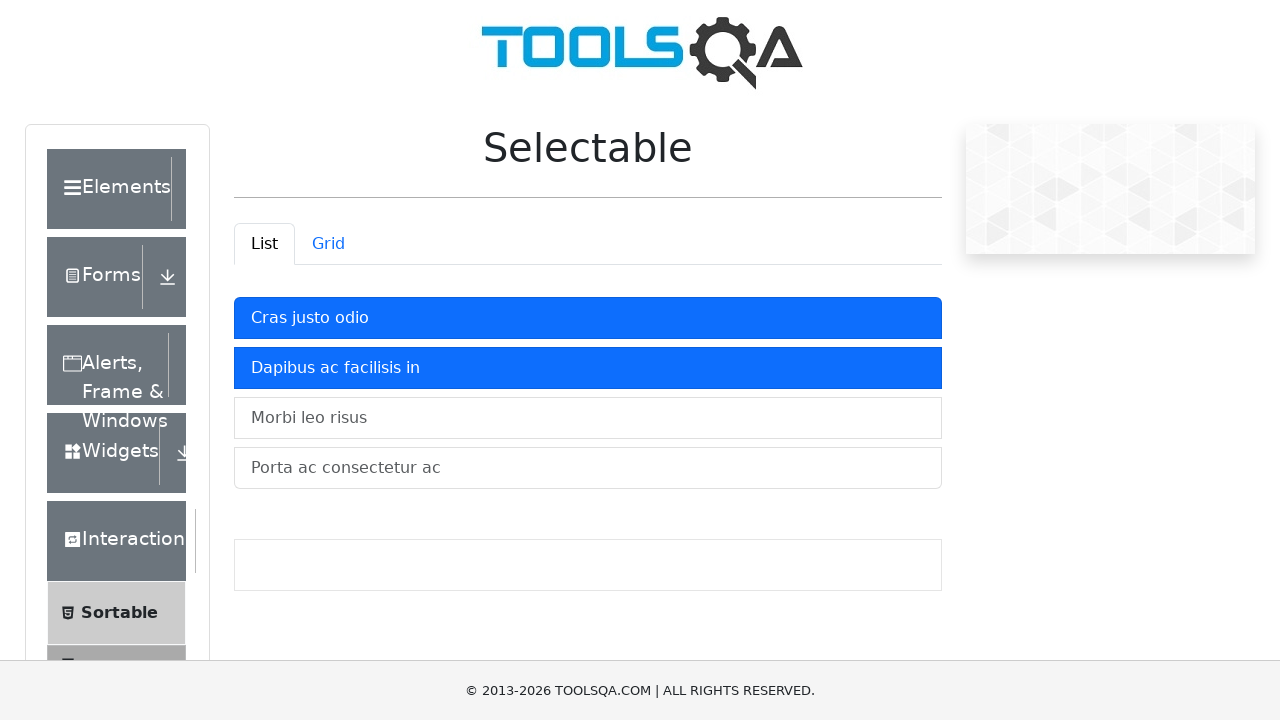